Tests autocomplete dropdown functionality by typing "ind" in the search field, selecting "India" from the suggestions, and verifying the selection

Starting URL: https://rahulshettyacademy.com/dropdownsPractise/

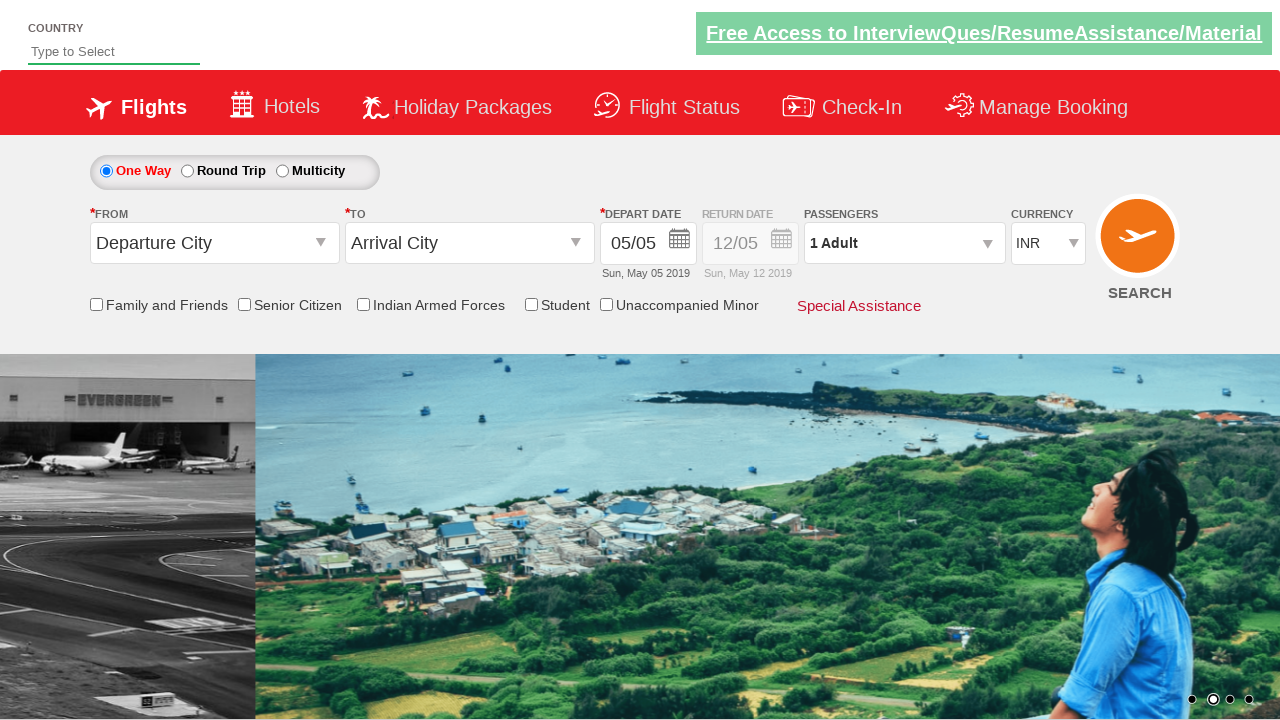

Typed 'ind' in the autocomplete search field on #autosuggest
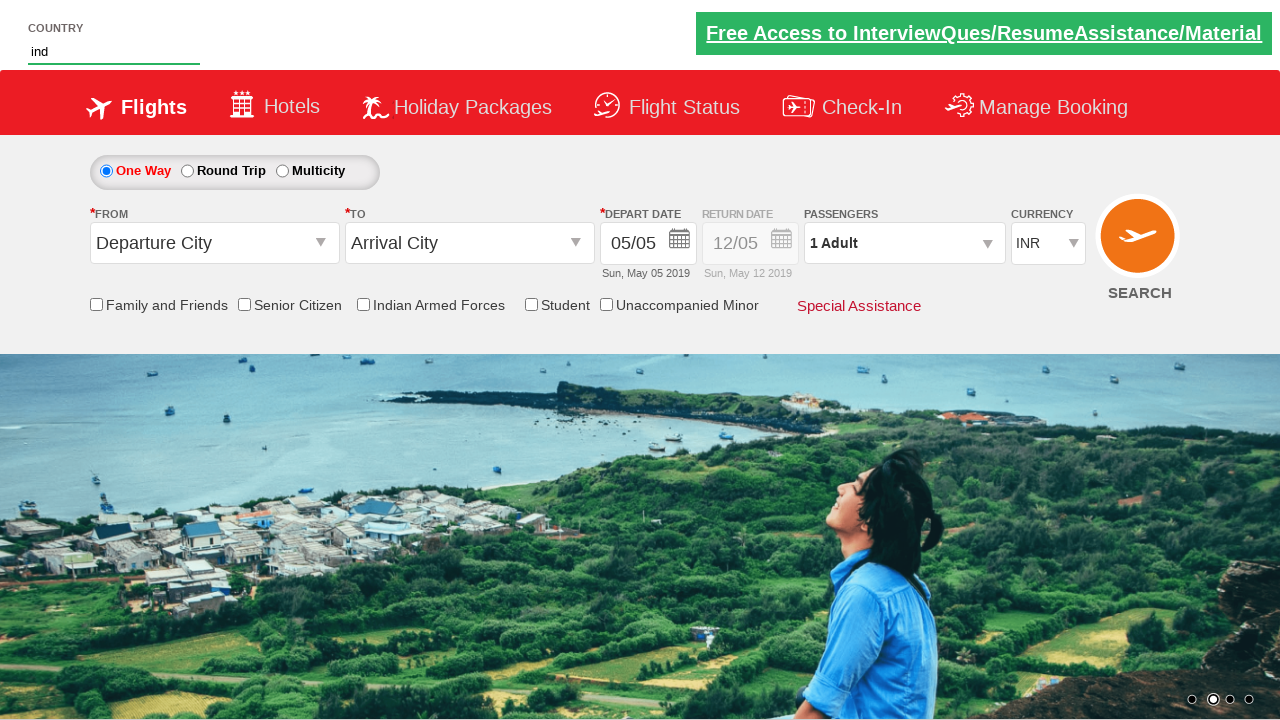

Autocomplete dropdown suggestions appeared
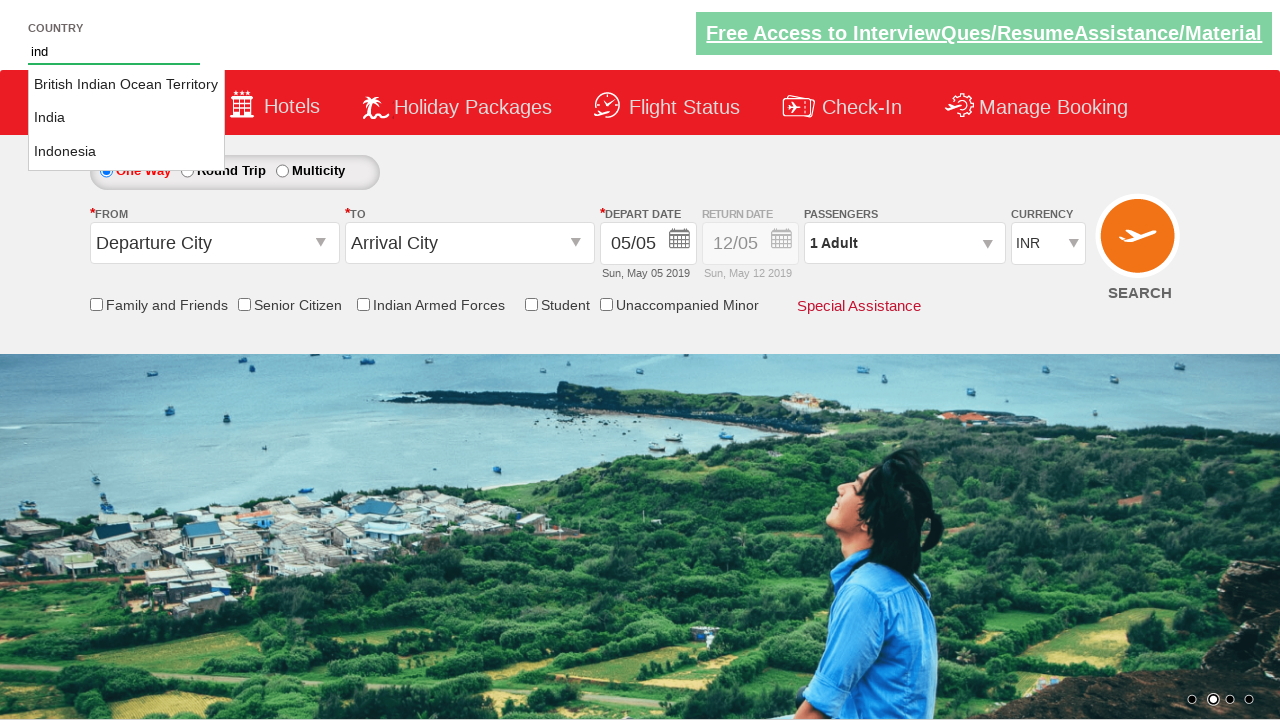

Retrieved all country suggestions from dropdown
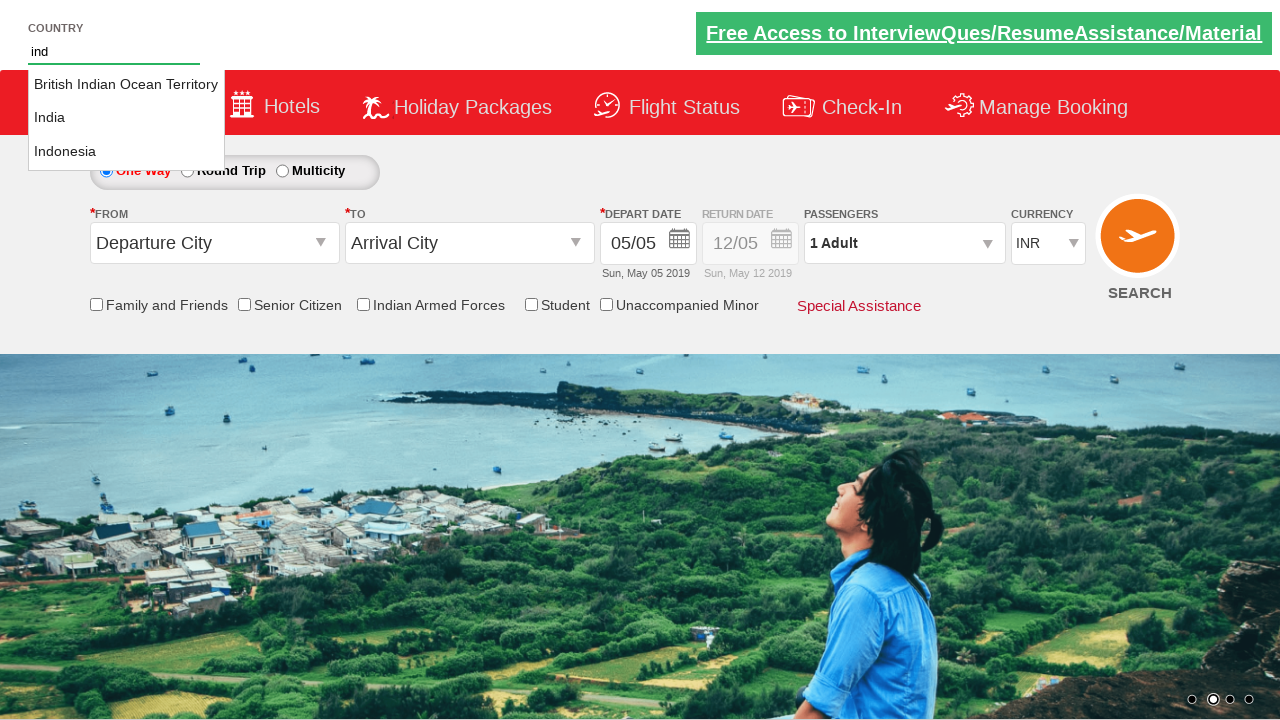

Clicked on 'India' from the dropdown suggestions at (126, 118) on li.ui-menu-item a >> nth=1
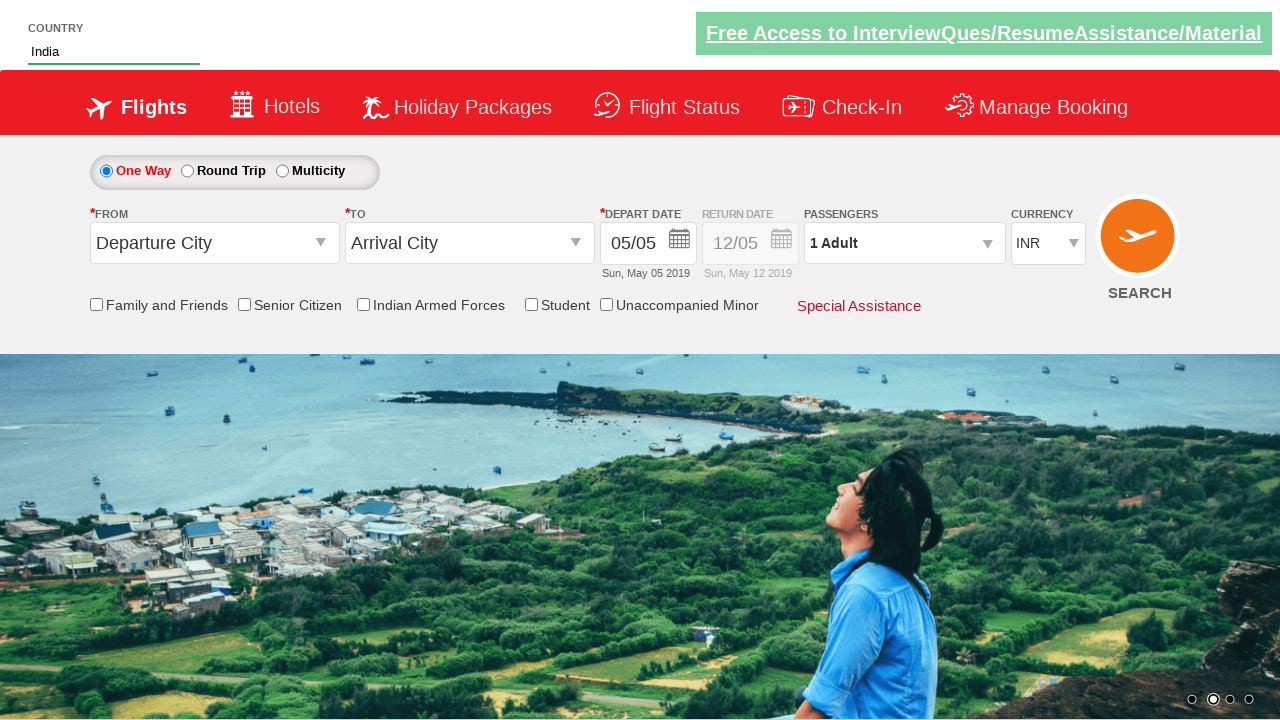

Verified that 'India' is selected in the autocomplete field
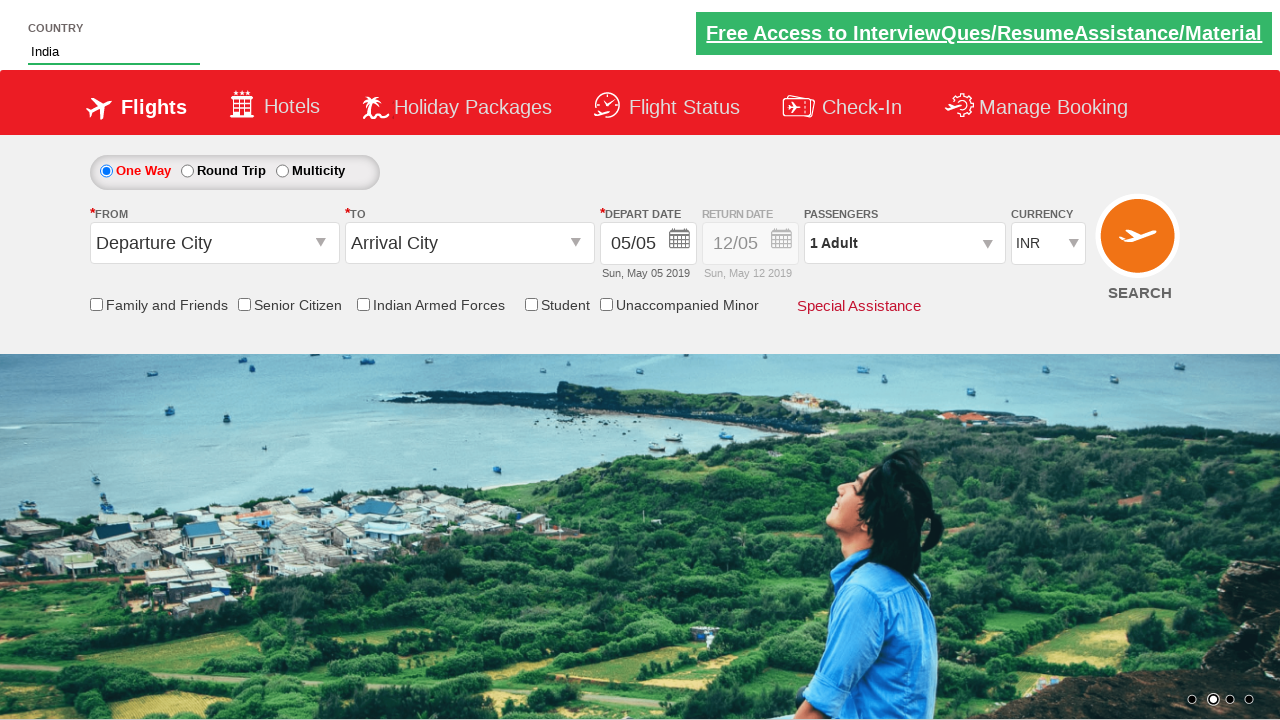

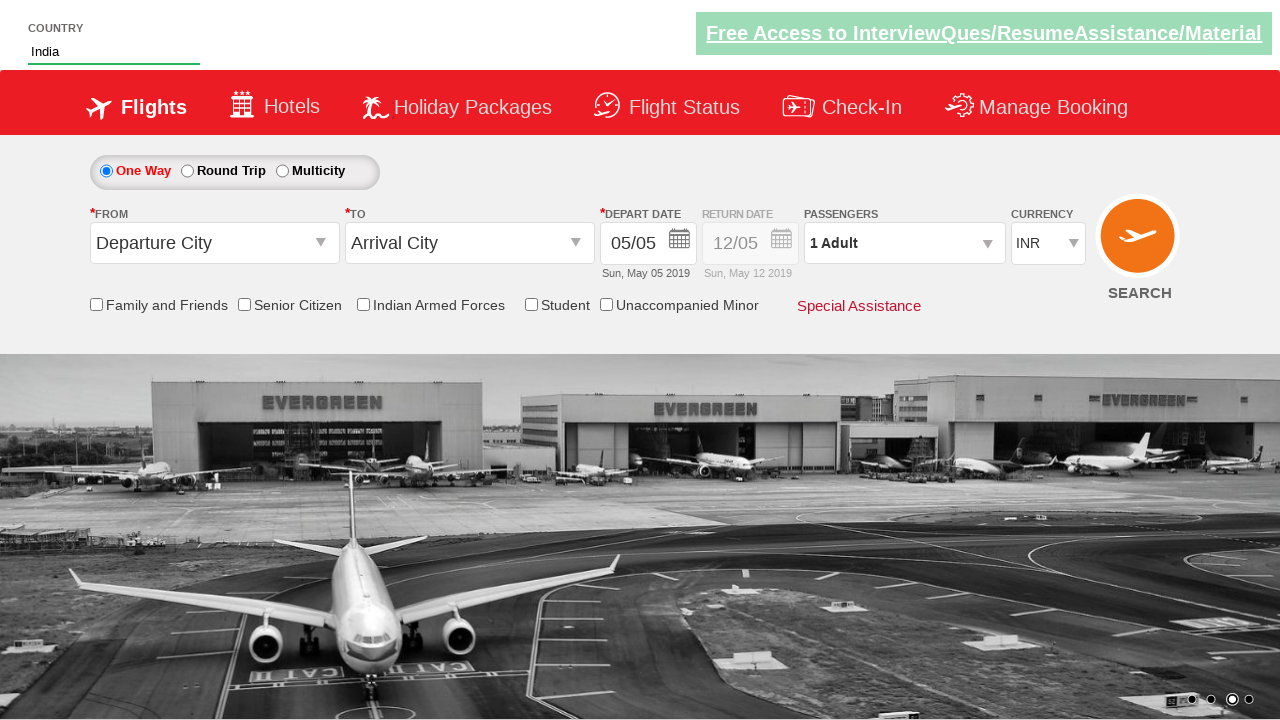